Tests dynamic controls page by clicking Remove button, verifying "It's gone!" message appears, then clicking Add button and verifying "It's back!" message appears

Starting URL: https://the-internet.herokuapp.com/dynamic_controls

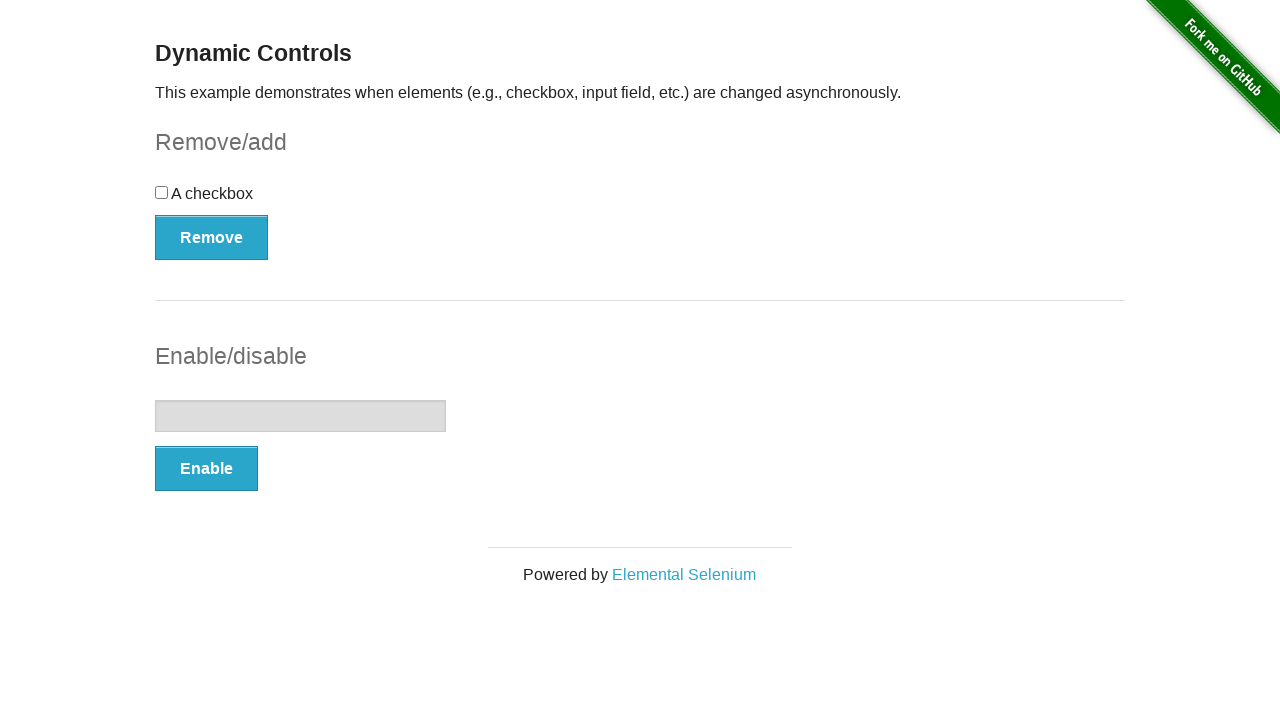

Clicked Remove button on dynamic controls page at (212, 237) on xpath=//button[@onclick='swapCheckbox()']
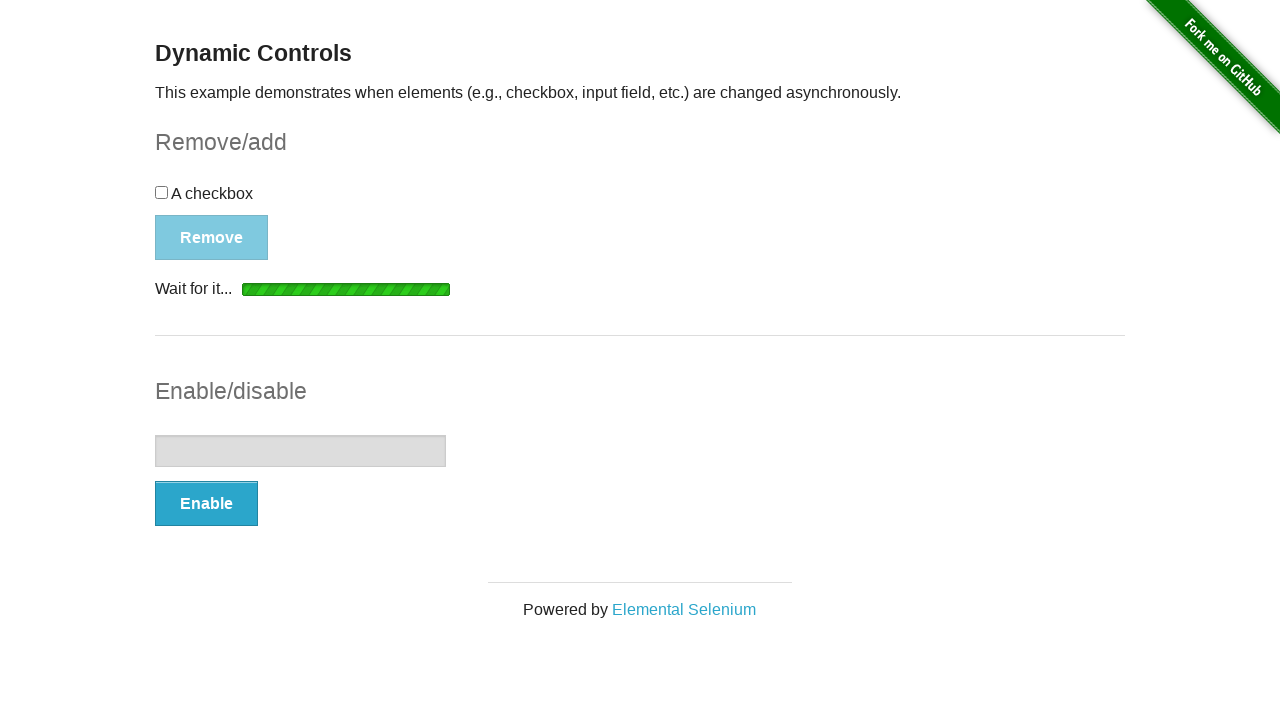

Verified "It's gone!" message appeared after clicking Remove
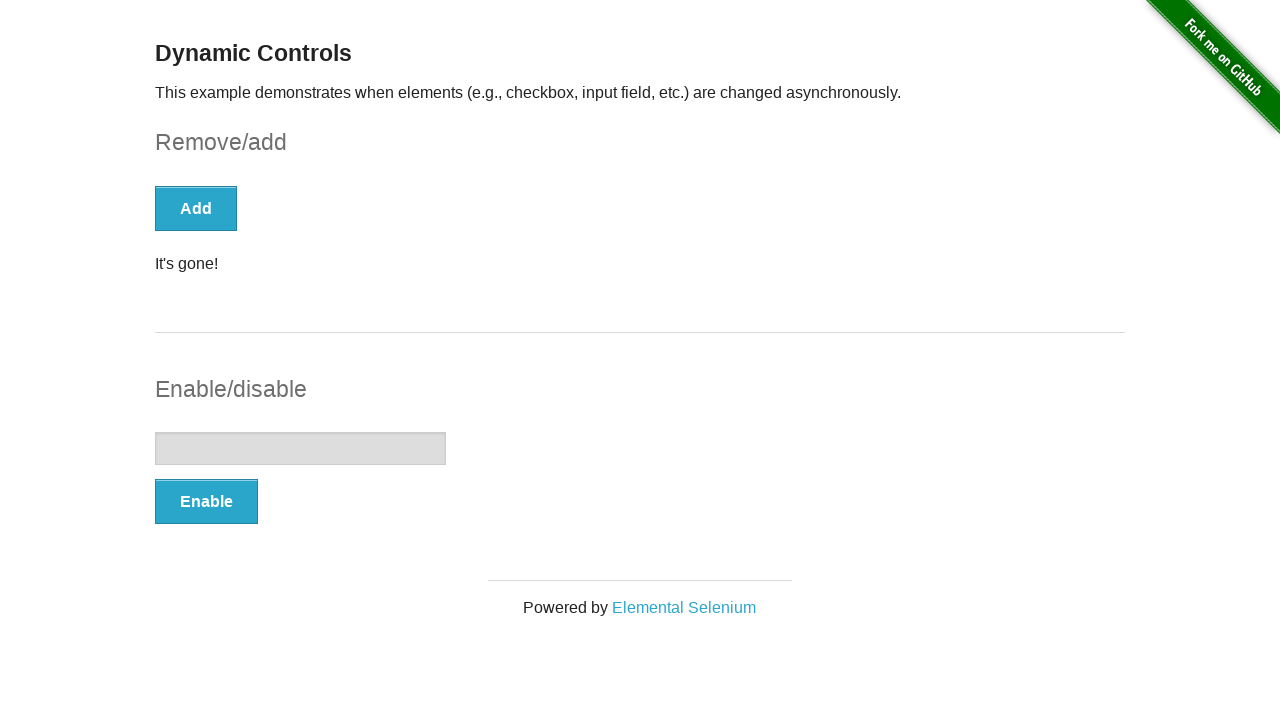

Clicked Add button to restore the element at (196, 208) on xpath=//button[text()='Add']
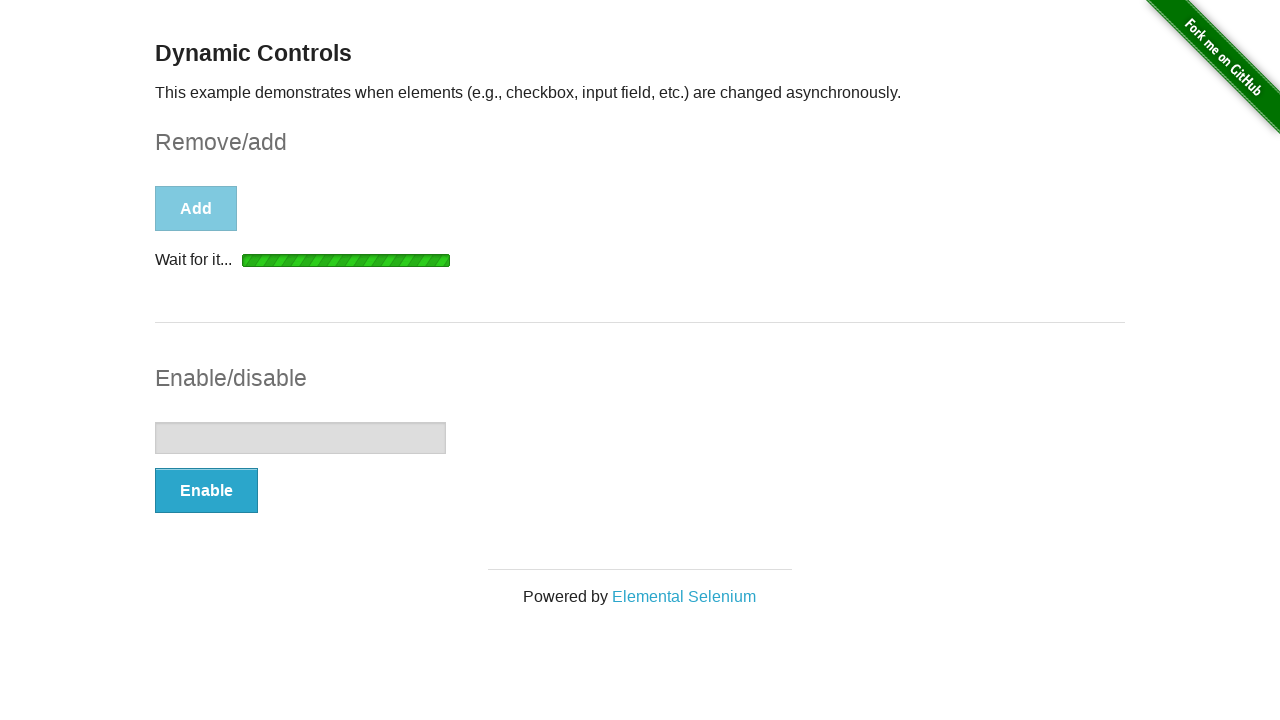

Verified "It's back!" message appeared after clicking Add
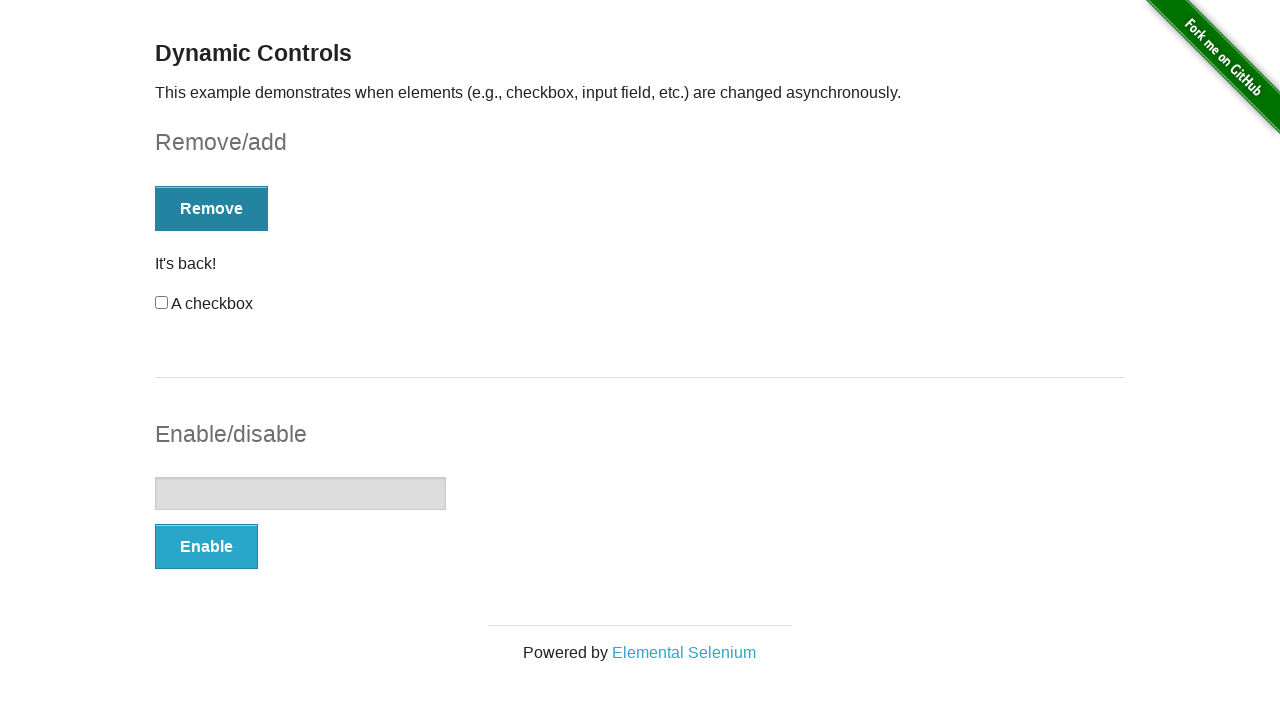

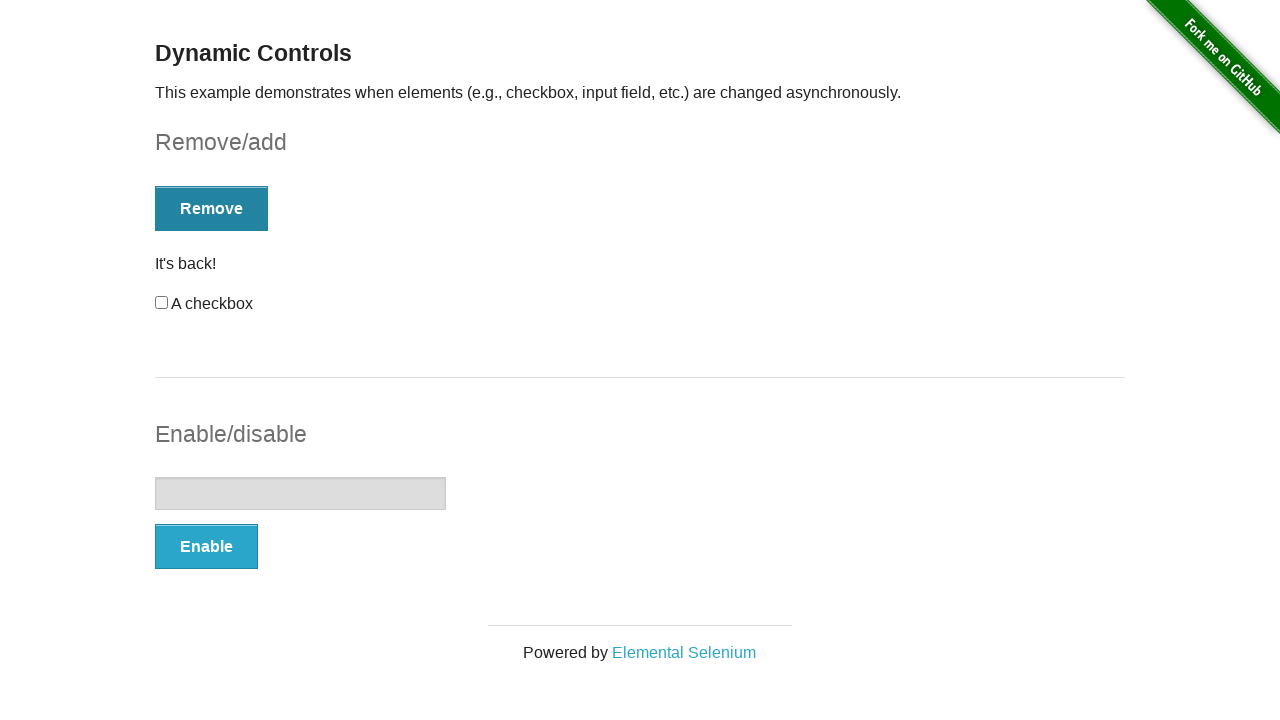